Tests drag and drop functionality by dragging element to drop zone

Starting URL: https://demoqa.com/droppable

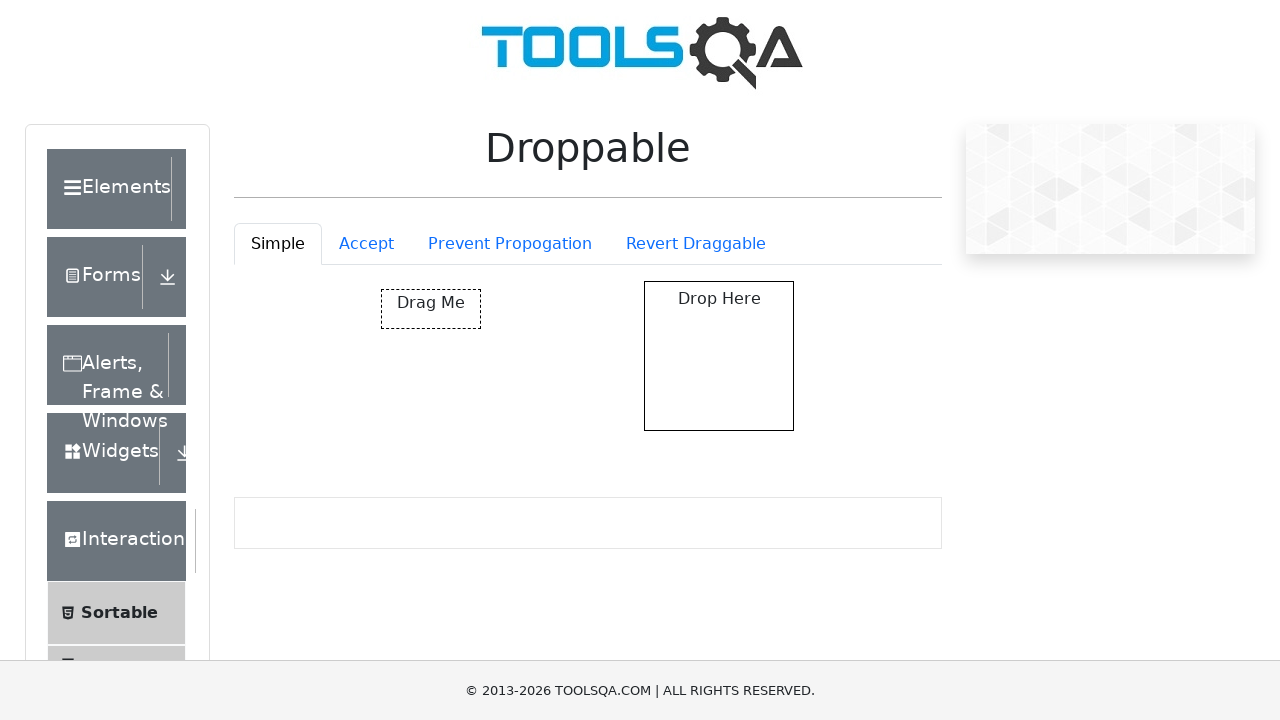

Navigated to droppable test page
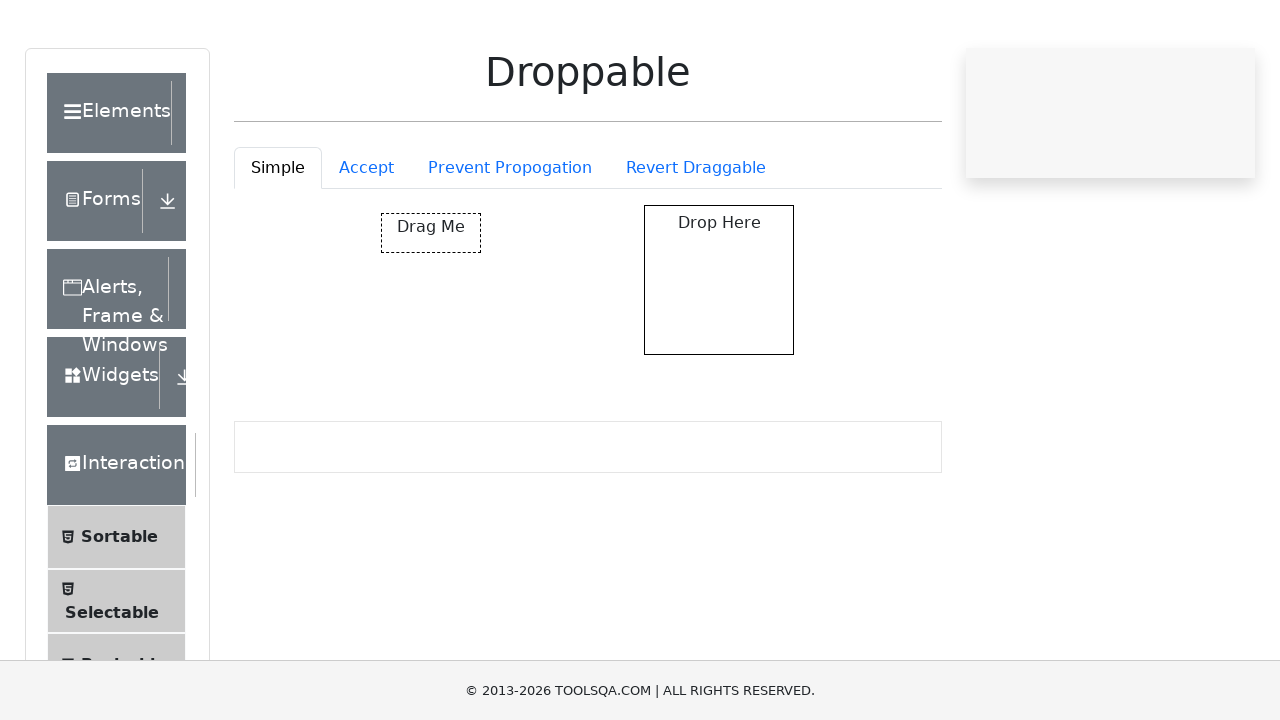

Located draggable element
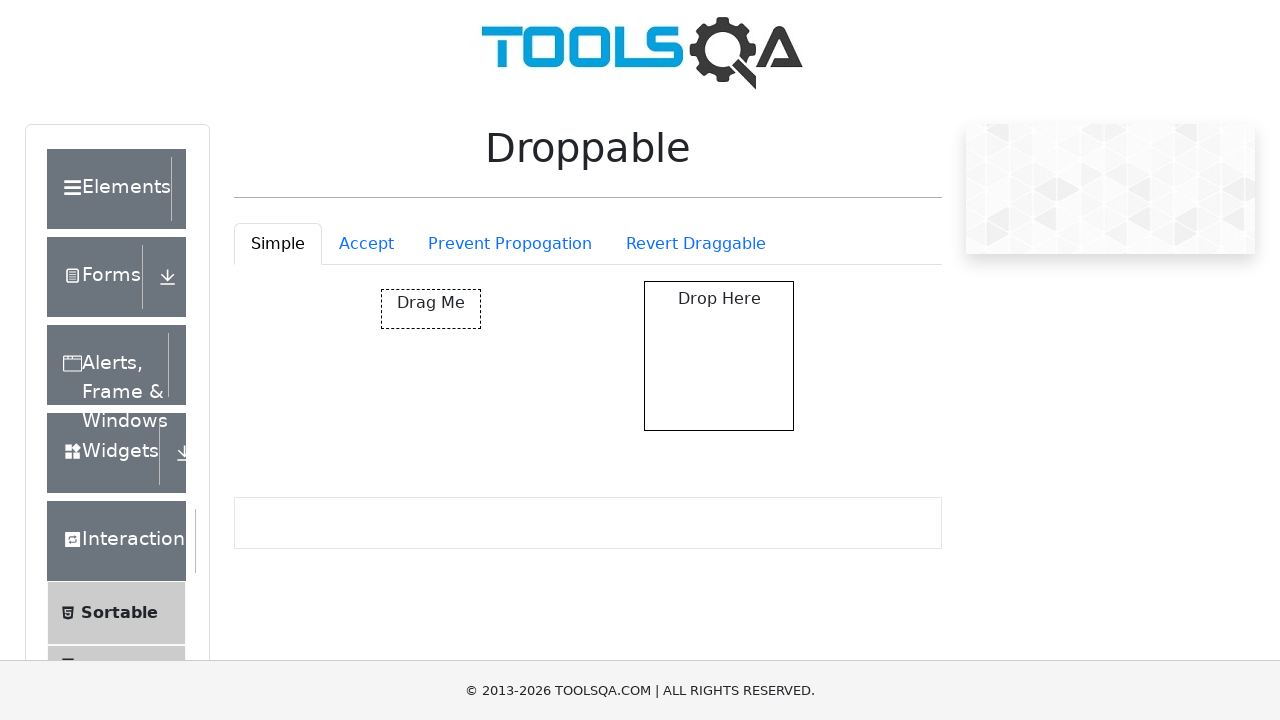

Located drop zone target
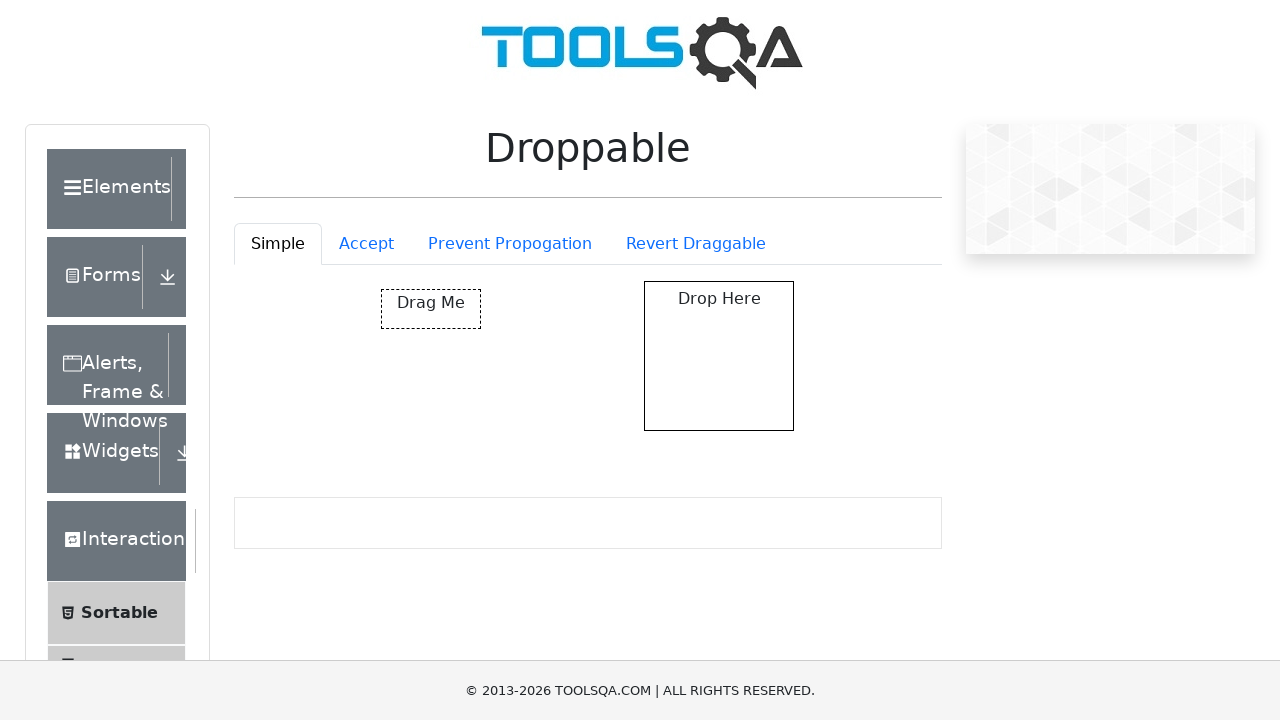

Dragged element to drop zone at (719, 356)
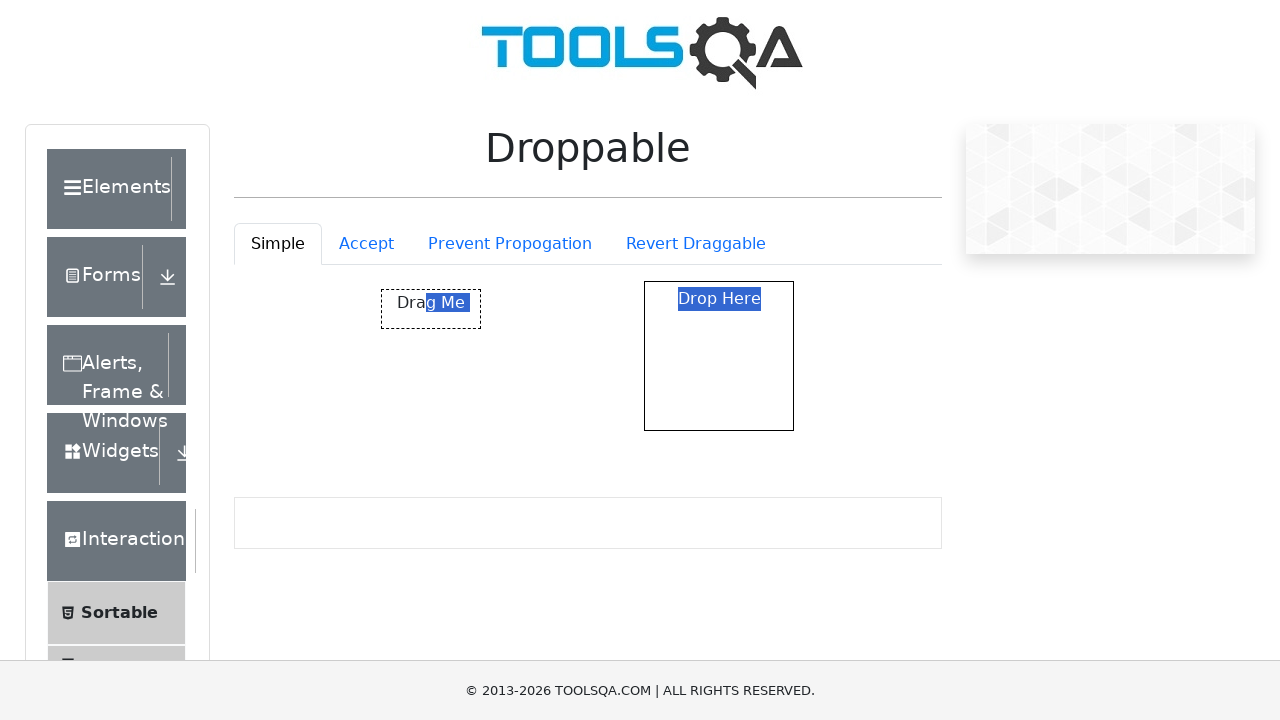

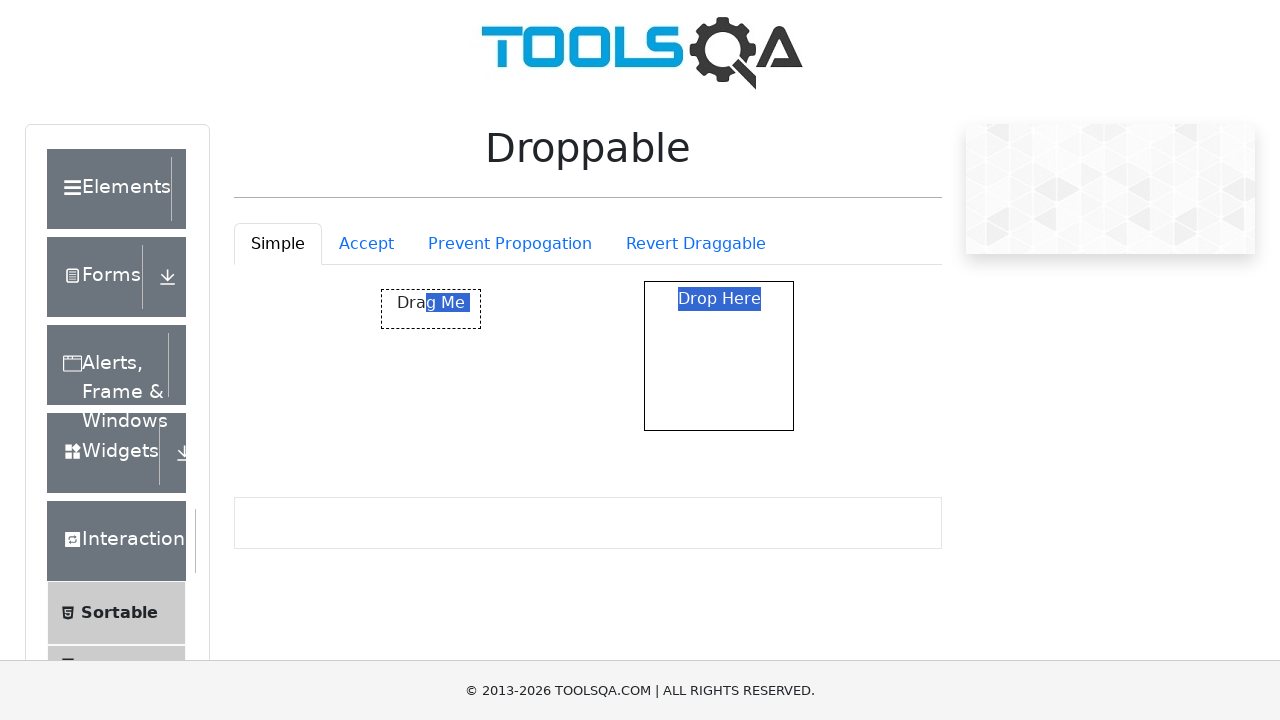